Navigates to the Selenide GitHub repository page and waits for it to load

Starting URL: https://github.com/selenide/selenide

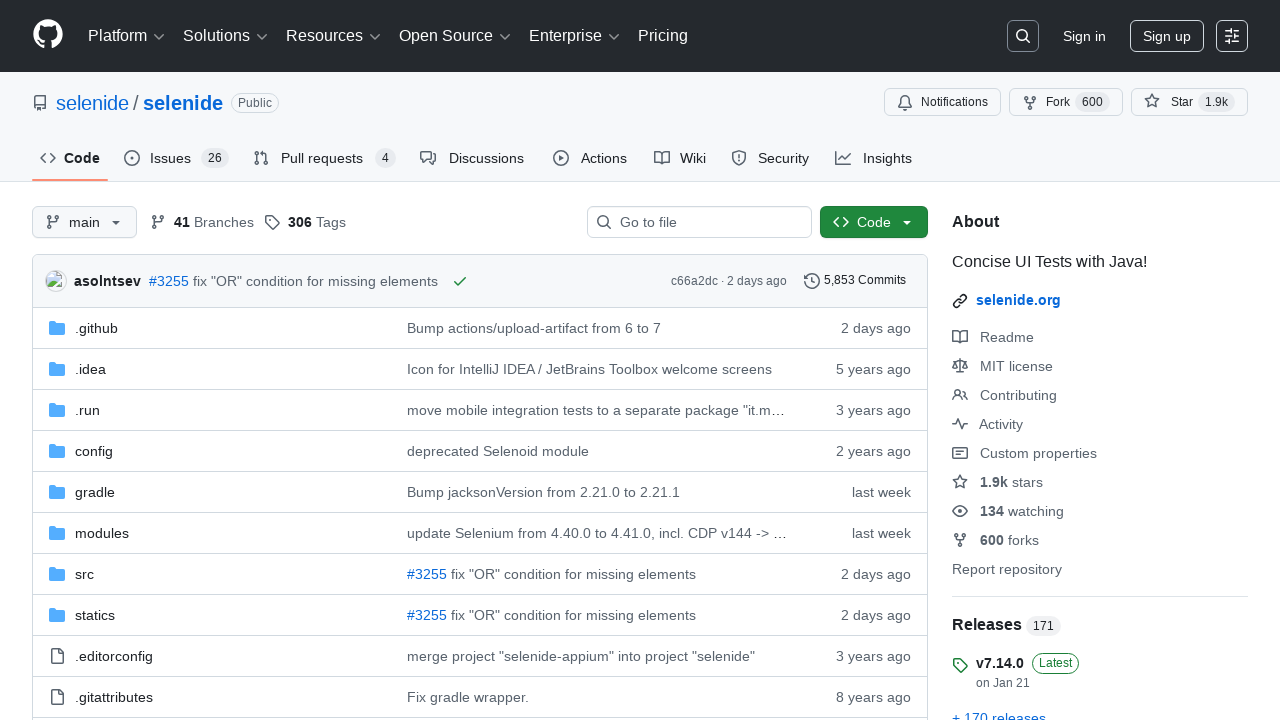

Navigated to Selenide GitHub repository page
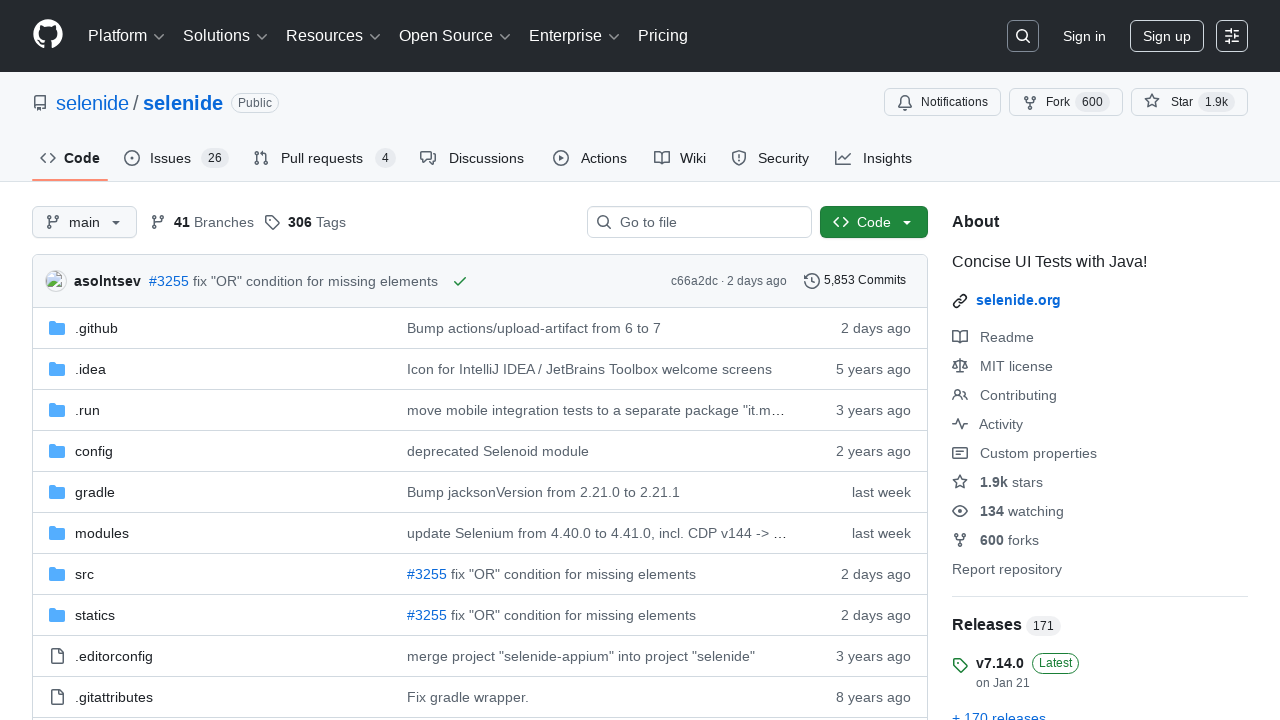

Repository page loaded - heading element appeared
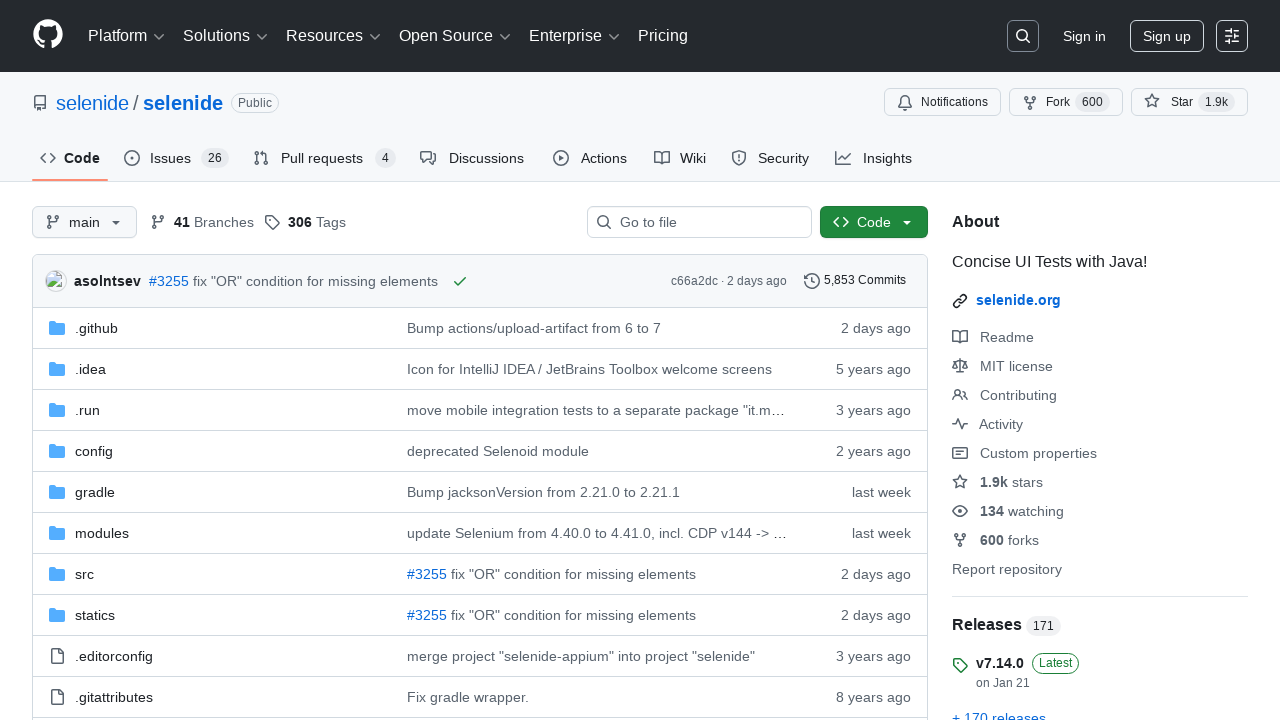

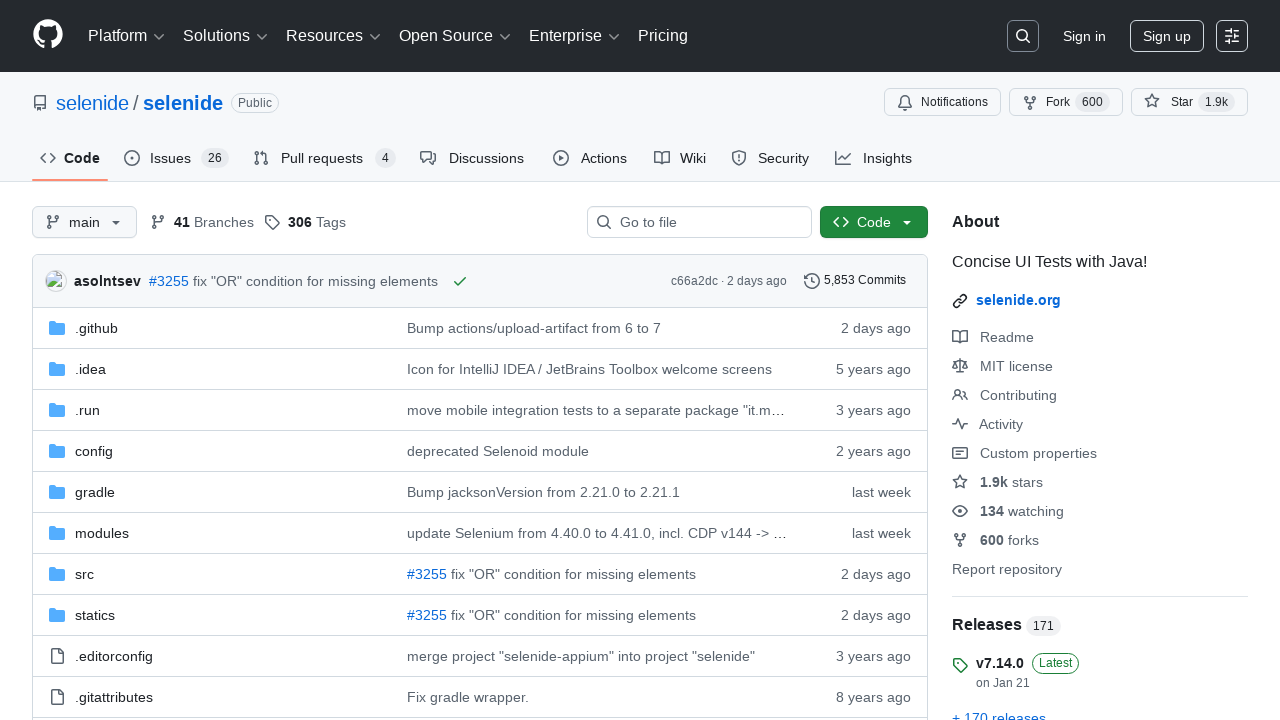